Tests browser window manipulation by first maximizing the window, then resizing it to a specific dimension (300x300 pixels) on the Bobcat website.

Starting URL: https://www.bobcat.com/index

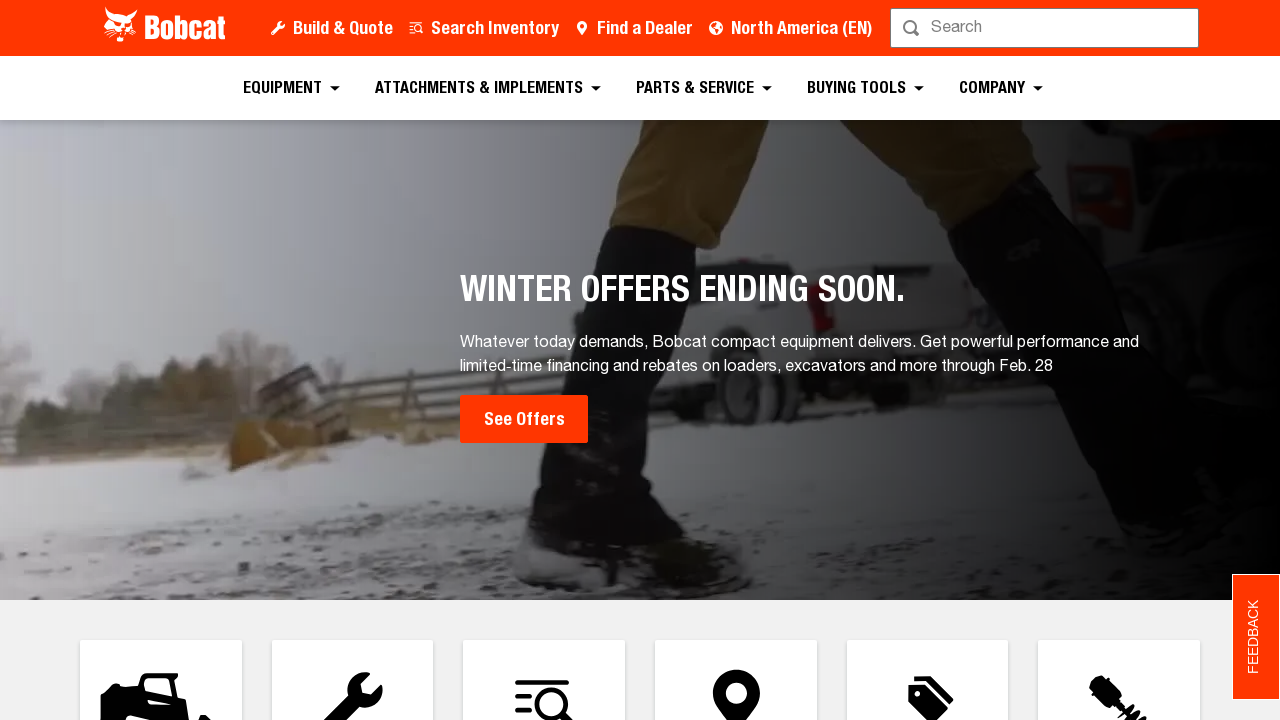

Navigated to Bobcat website home page
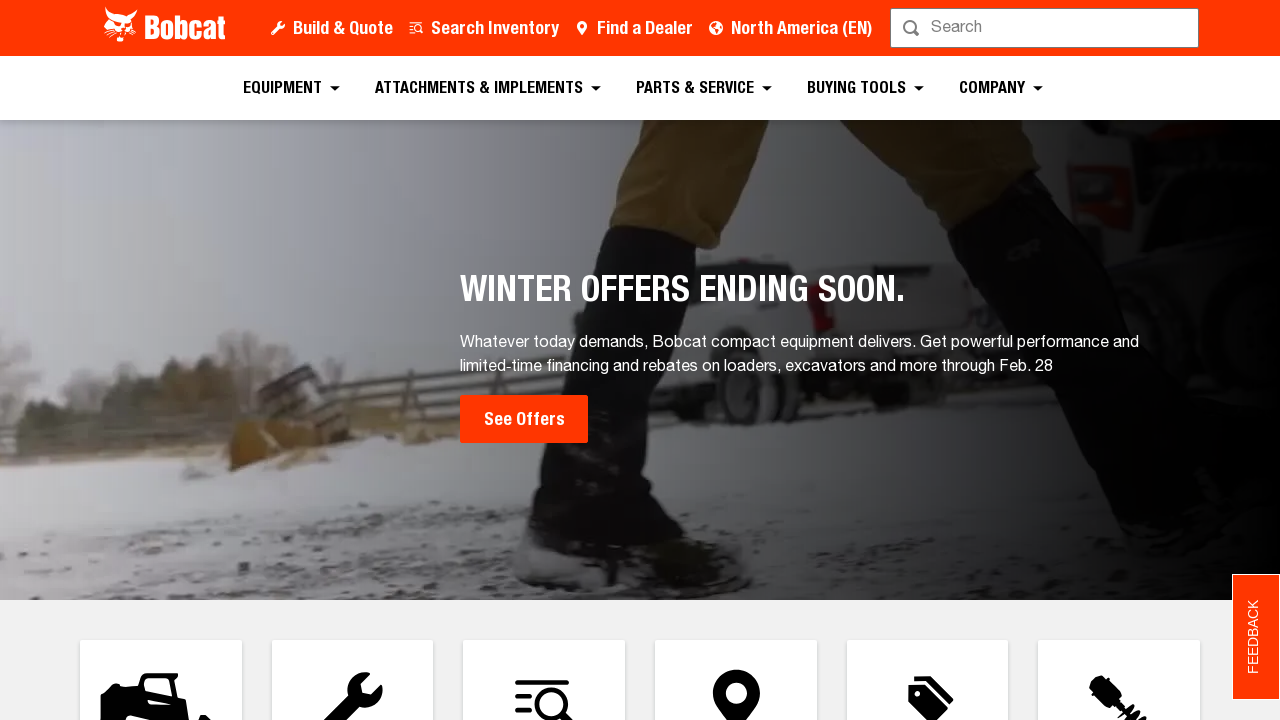

Maximized browser window to 1920x1080 pixels
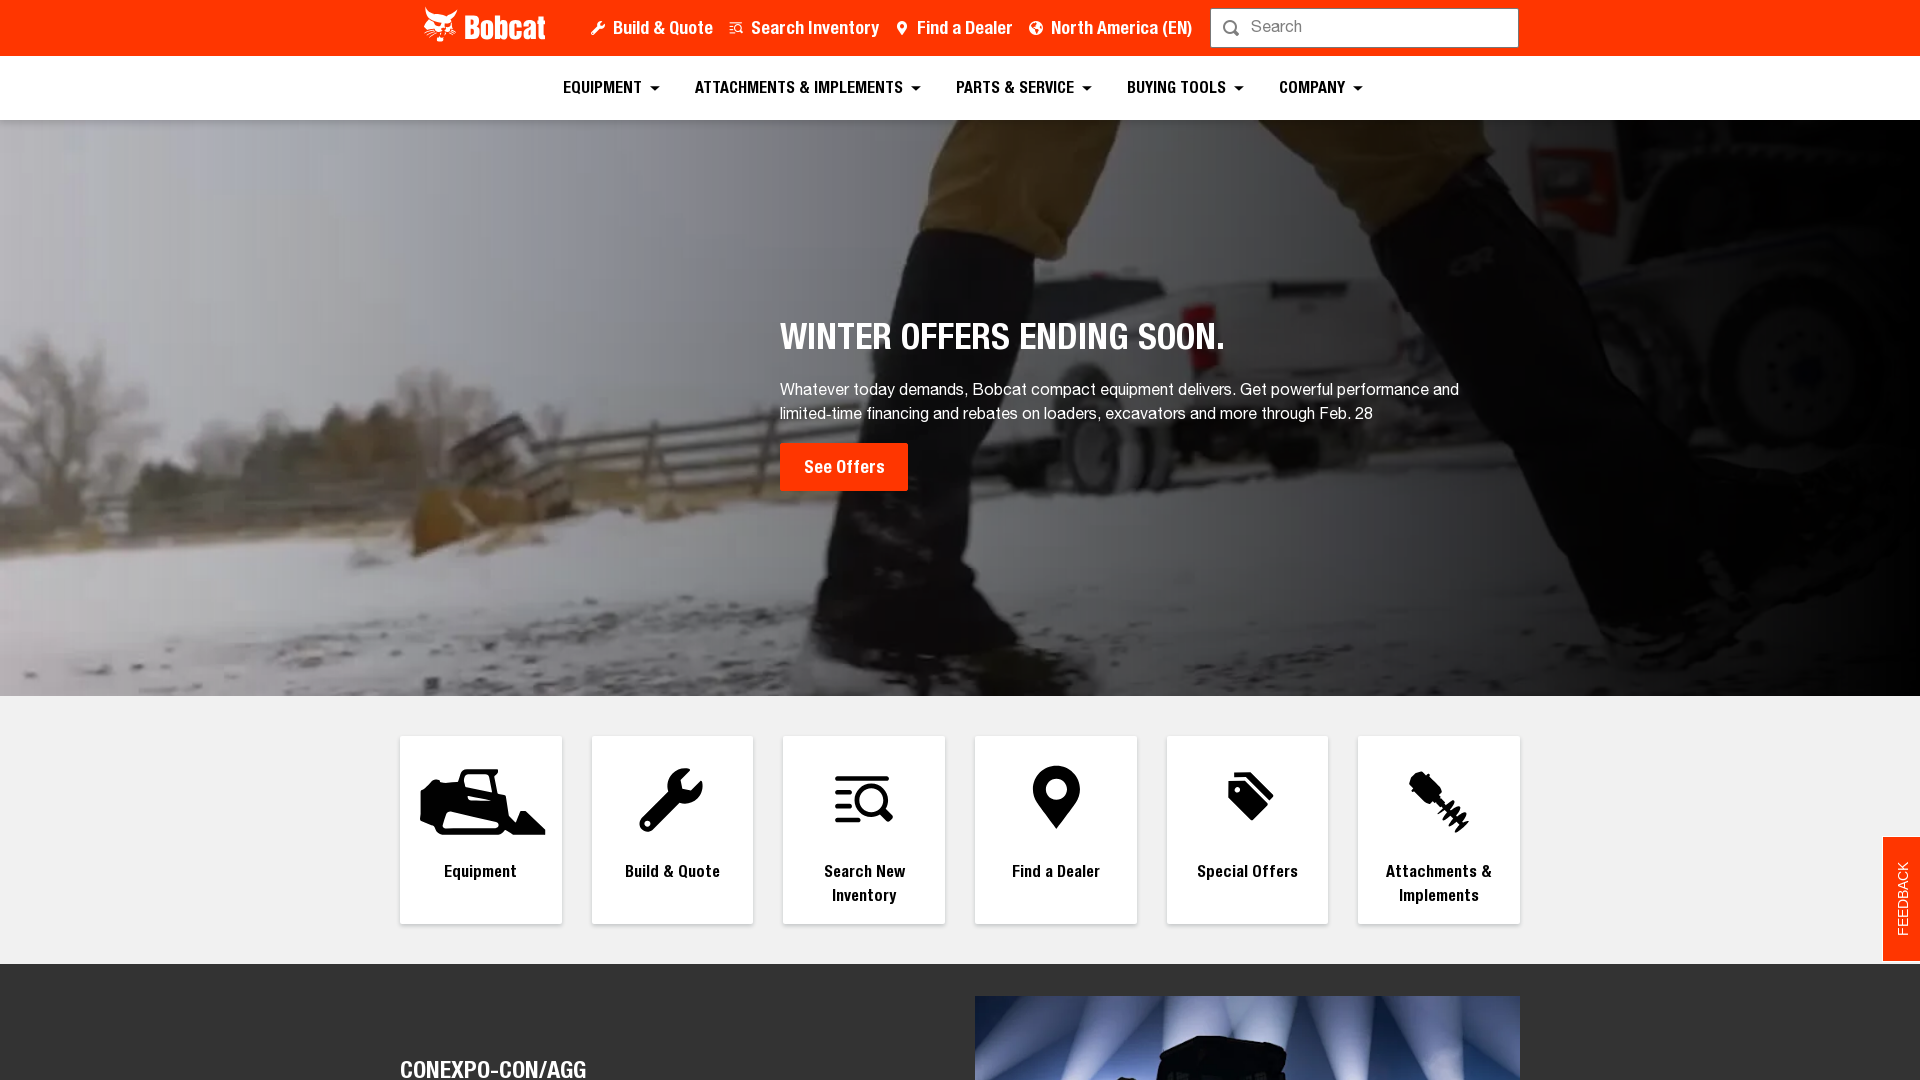

Resized browser window to 300x300 pixels
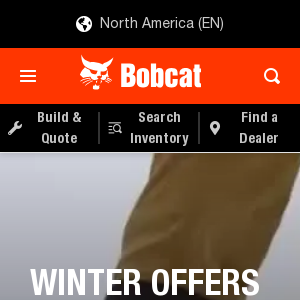

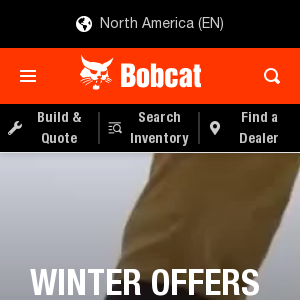